Tests slider functionality by dragging the slider handle to approximately 54% position on a demo QA website

Starting URL: https://demoqa.com/slider/

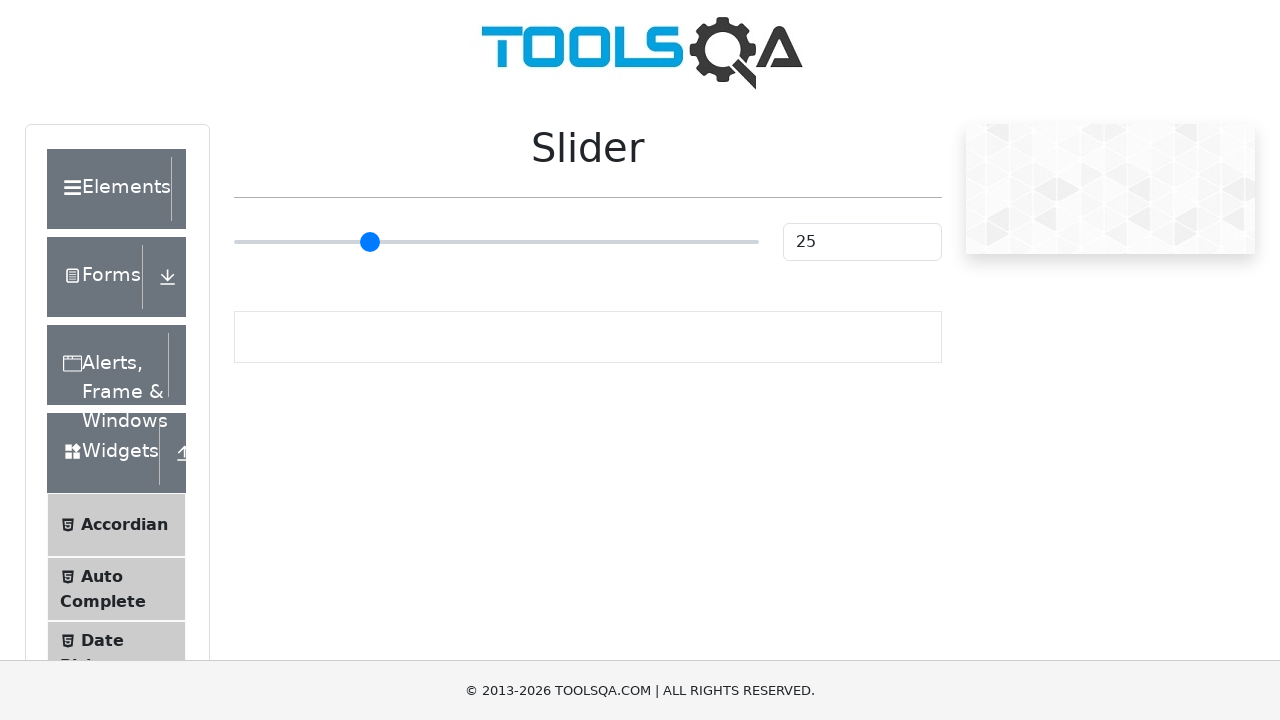

Waited for slider element to be visible
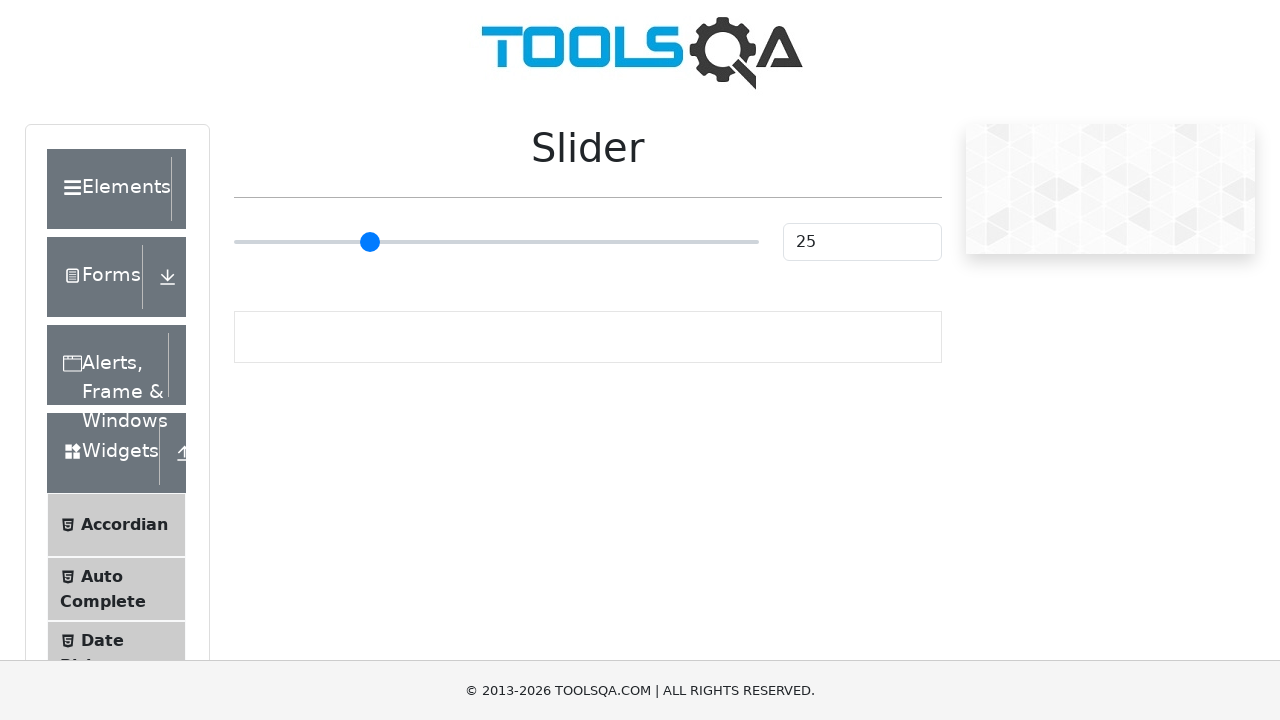

Located slider element
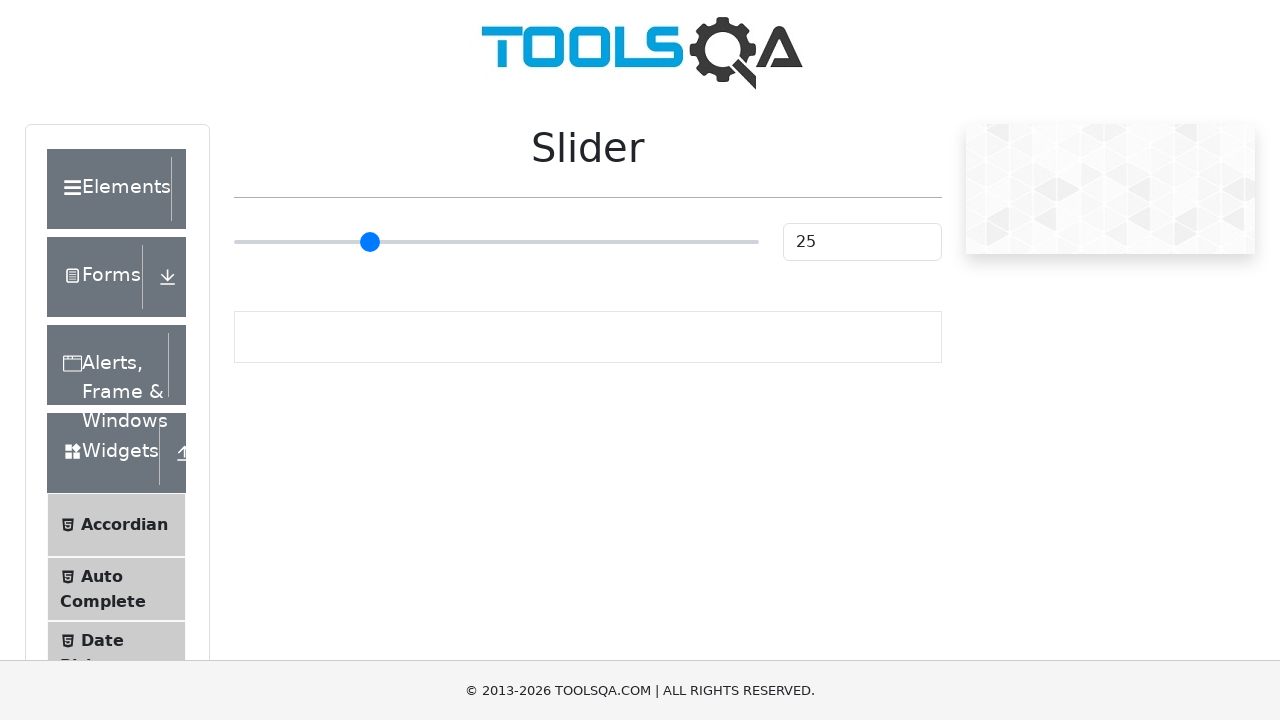

Retrieved slider bounding box dimensions
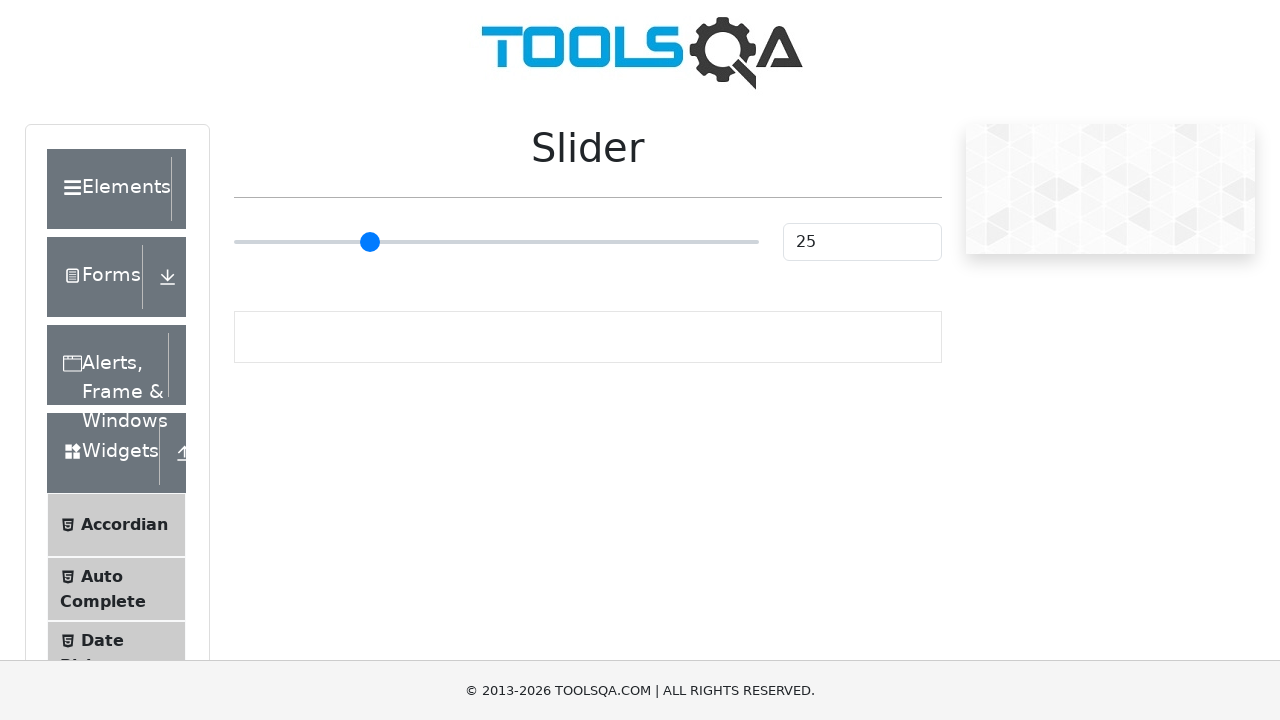

Dragged slider handle to approximately 54% position at (648, 242)
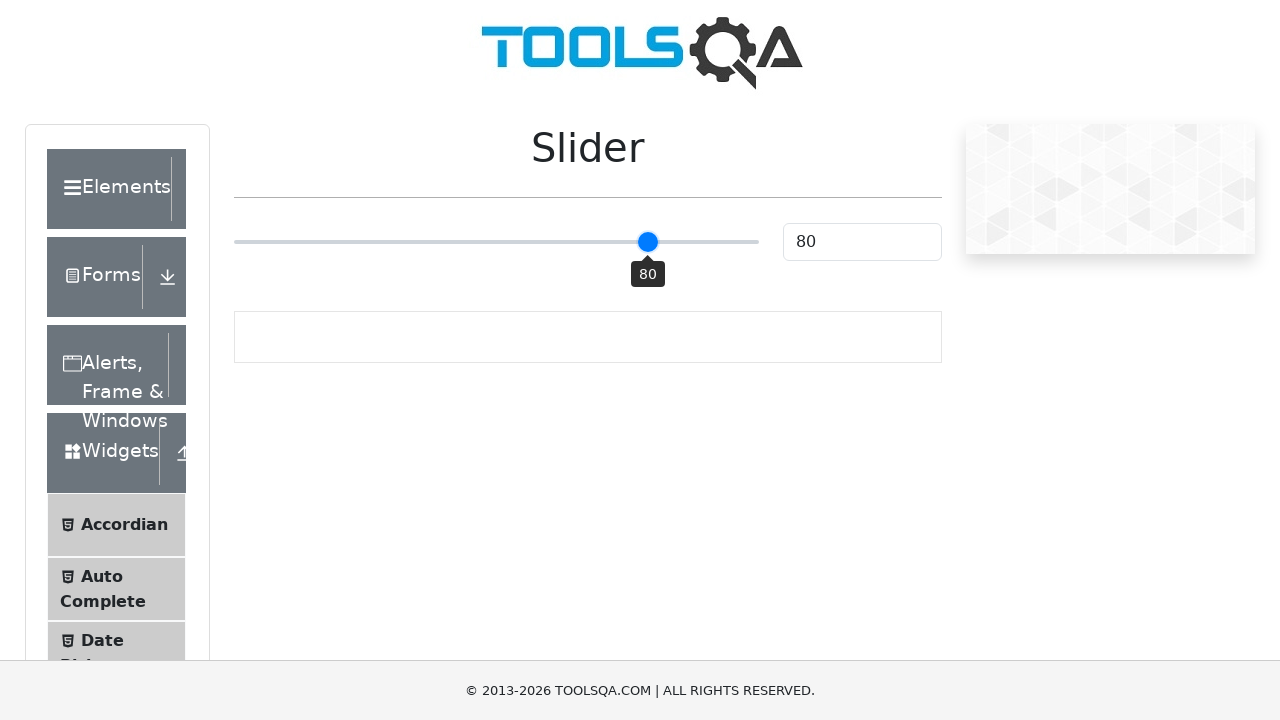

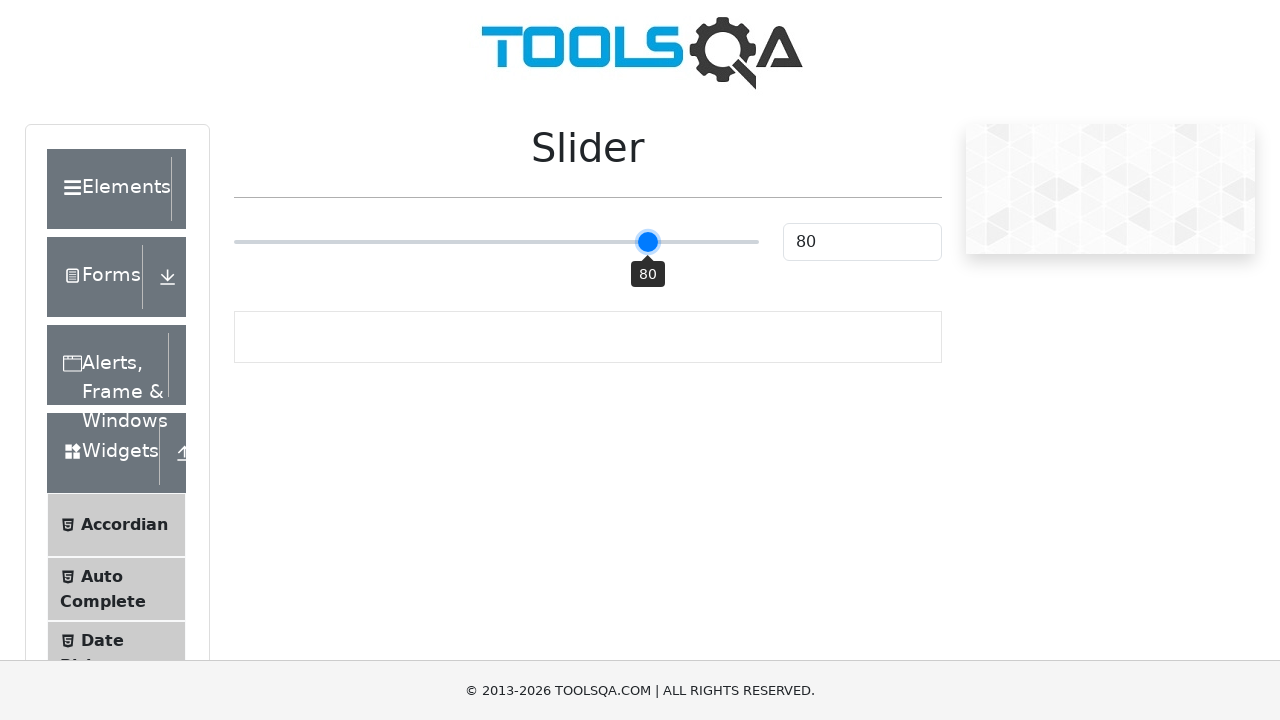